Tests an age and zodiac sign calculator form by filling in birth date fields and verifying the calculated age and zodiac sign results

Starting URL: https://trainingbypackt.github.io/Beginning-Selenium/lesson_6/exercise_6_1.html

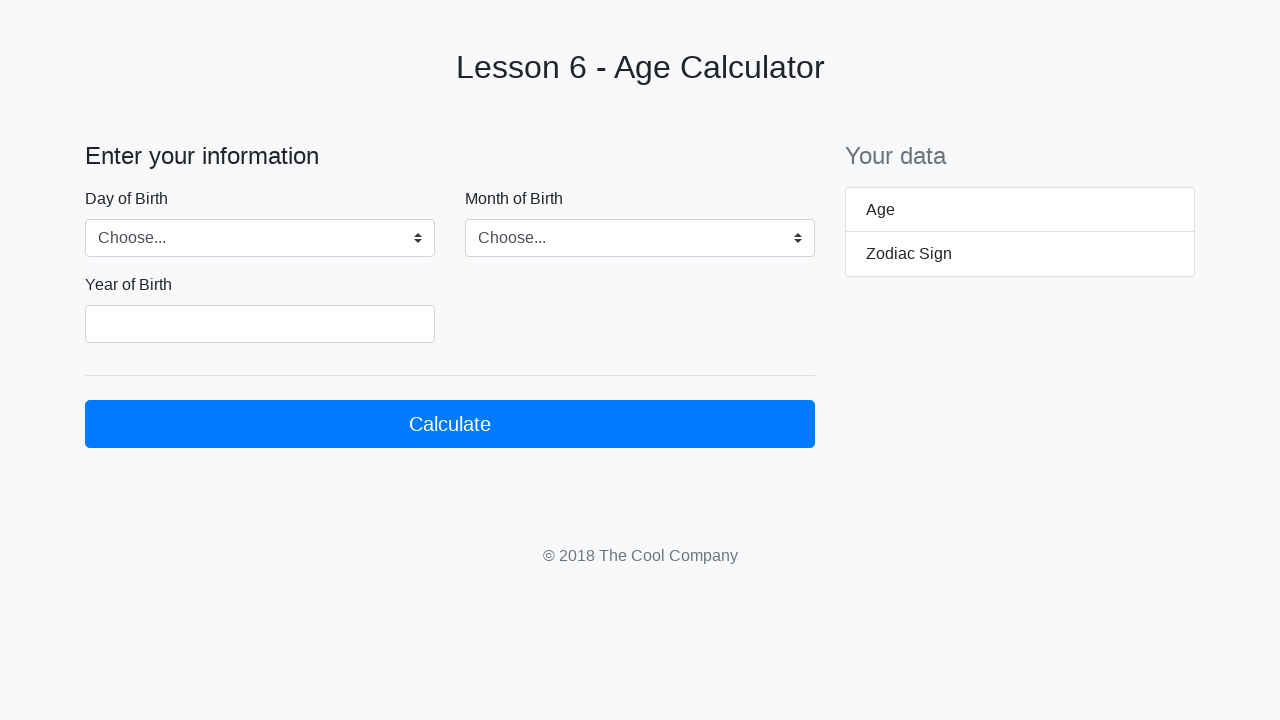

Selected day 15 from day of birth dropdown on #dayOfBirth
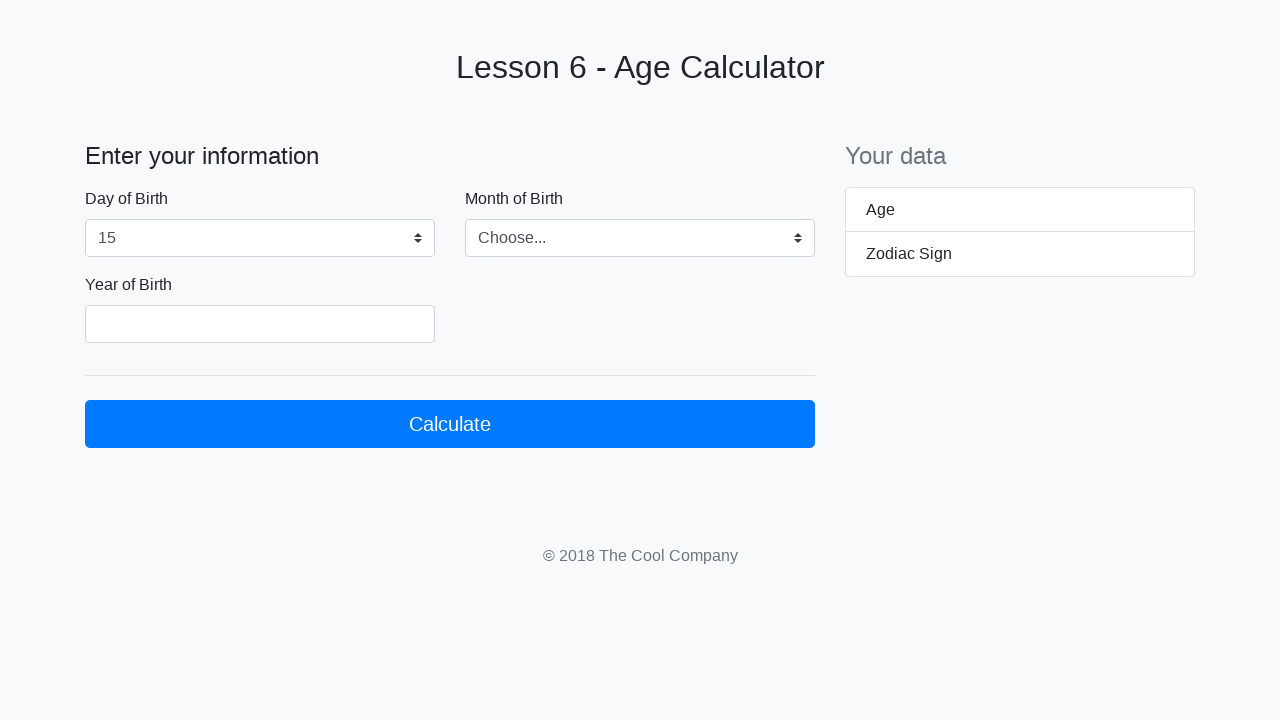

Selected March from month of birth dropdown on #monthOfBirth
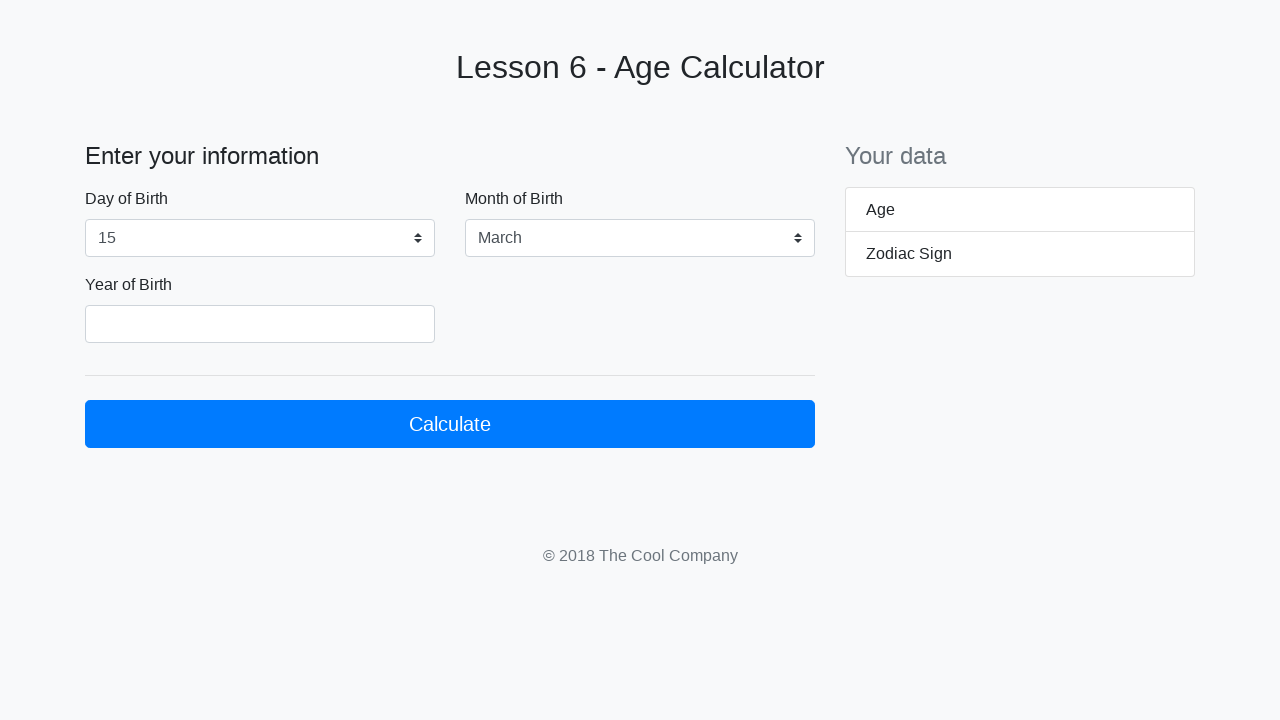

Filled year of birth field with 1990 on #yearOfBirth
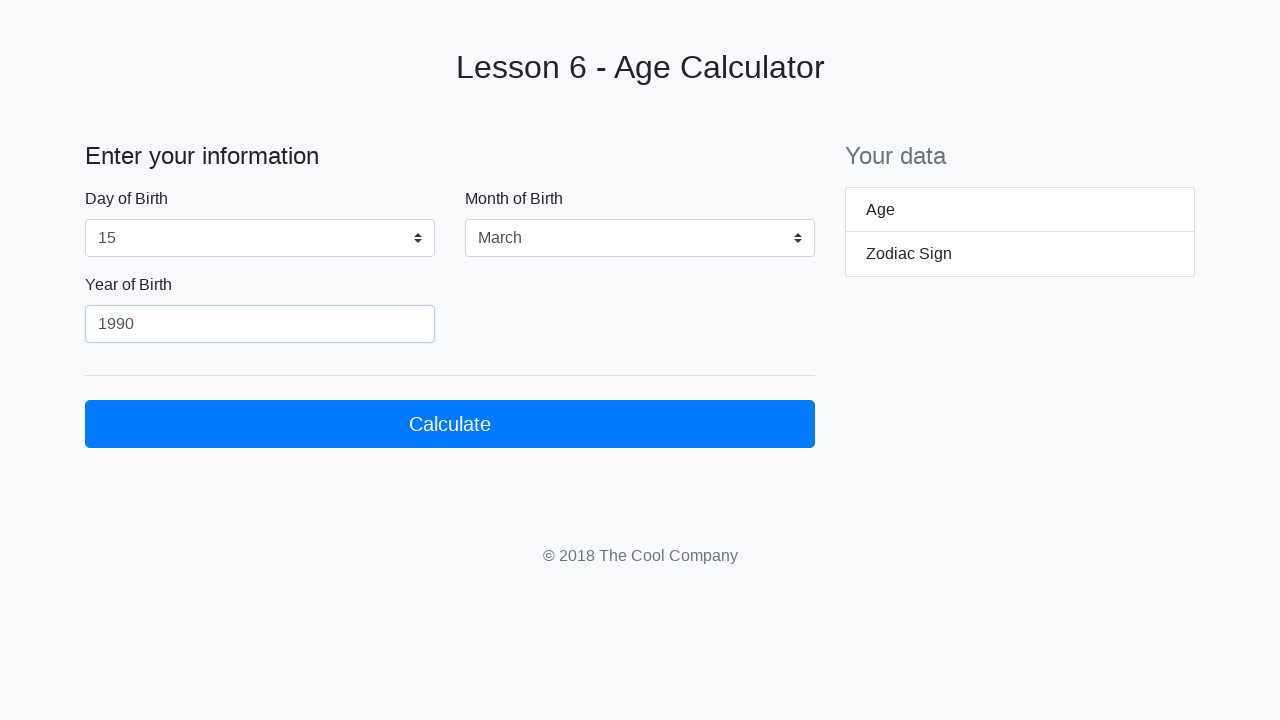

Clicked calculate button to compute age and zodiac sign at (450, 424) on #calculate
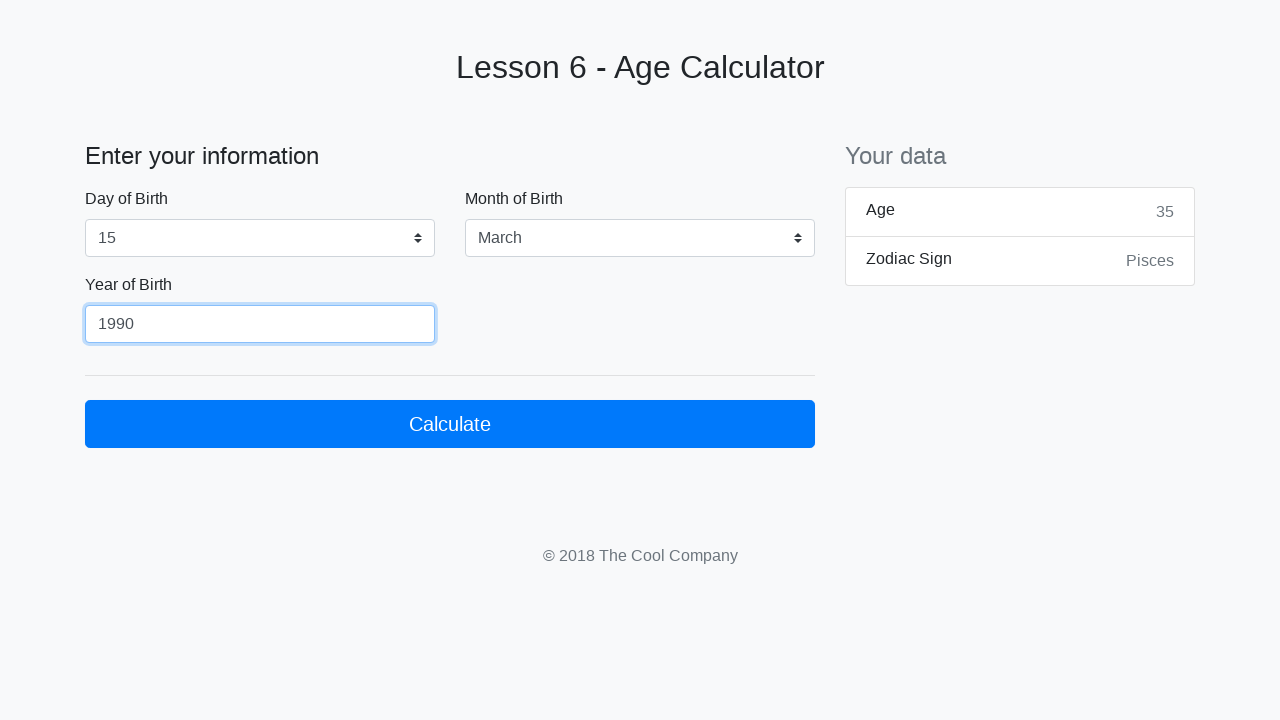

Waited for age result to appear
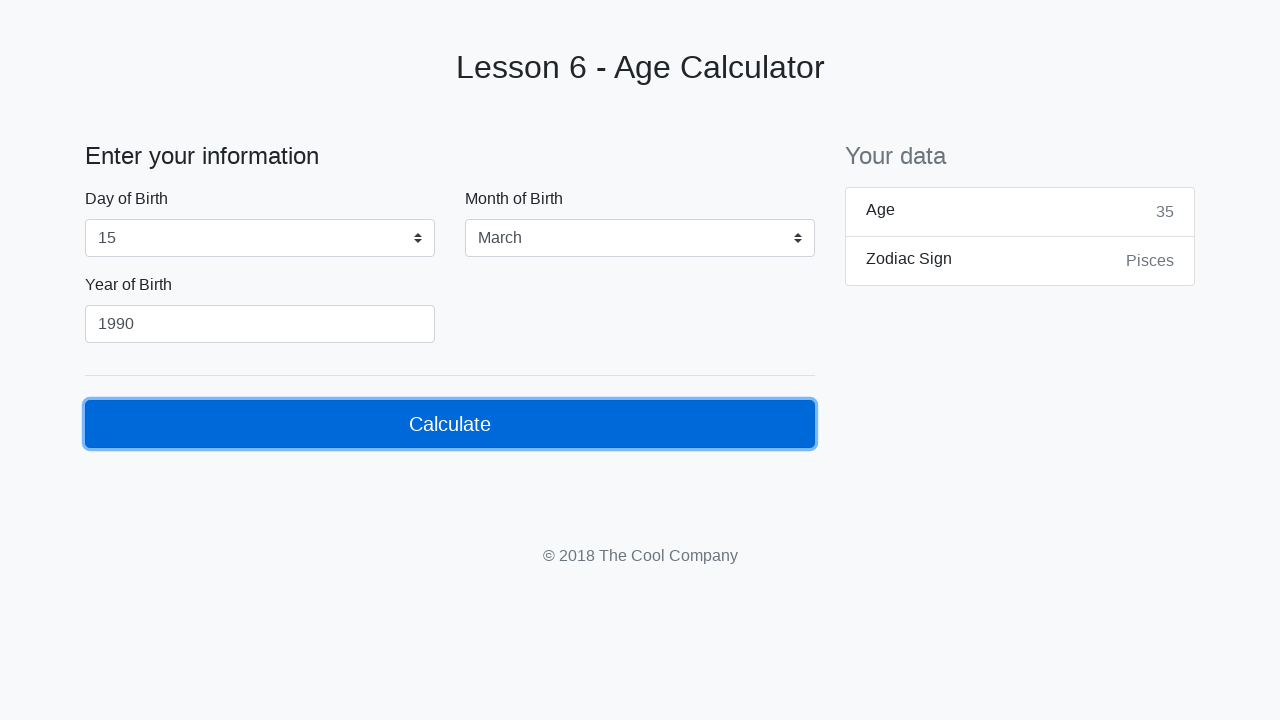

Waited for zodiac sign result to appear
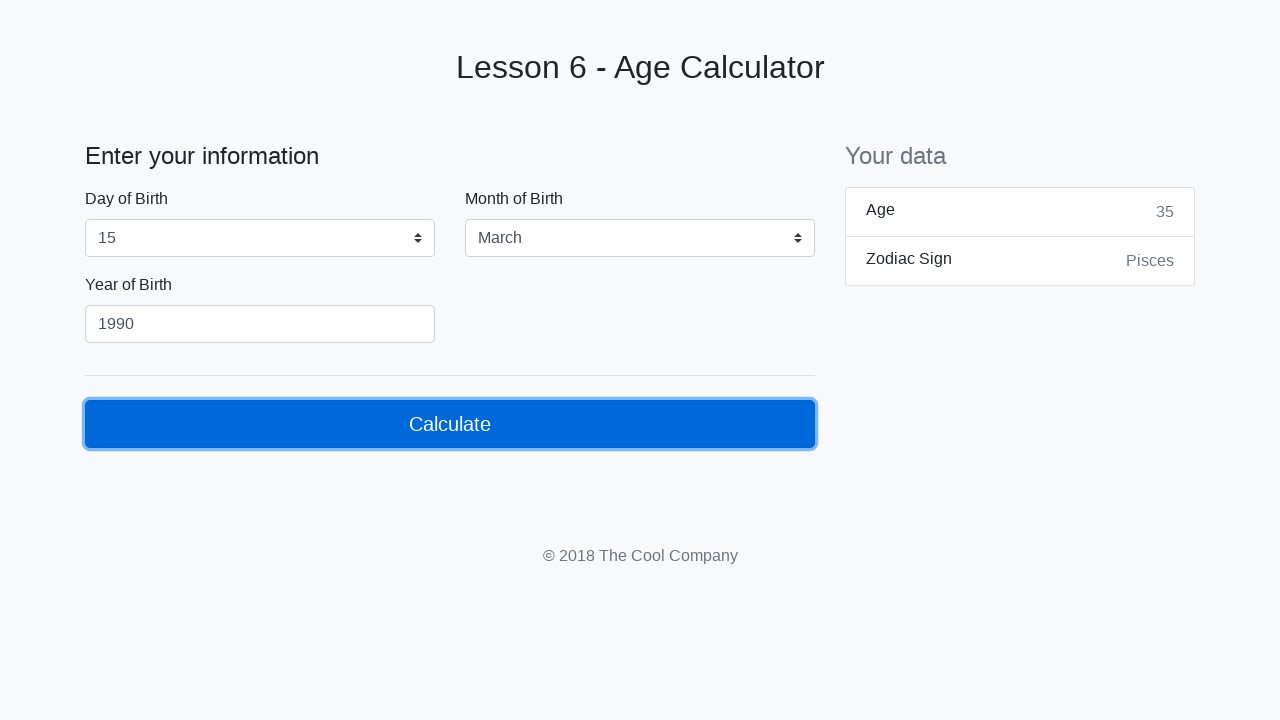

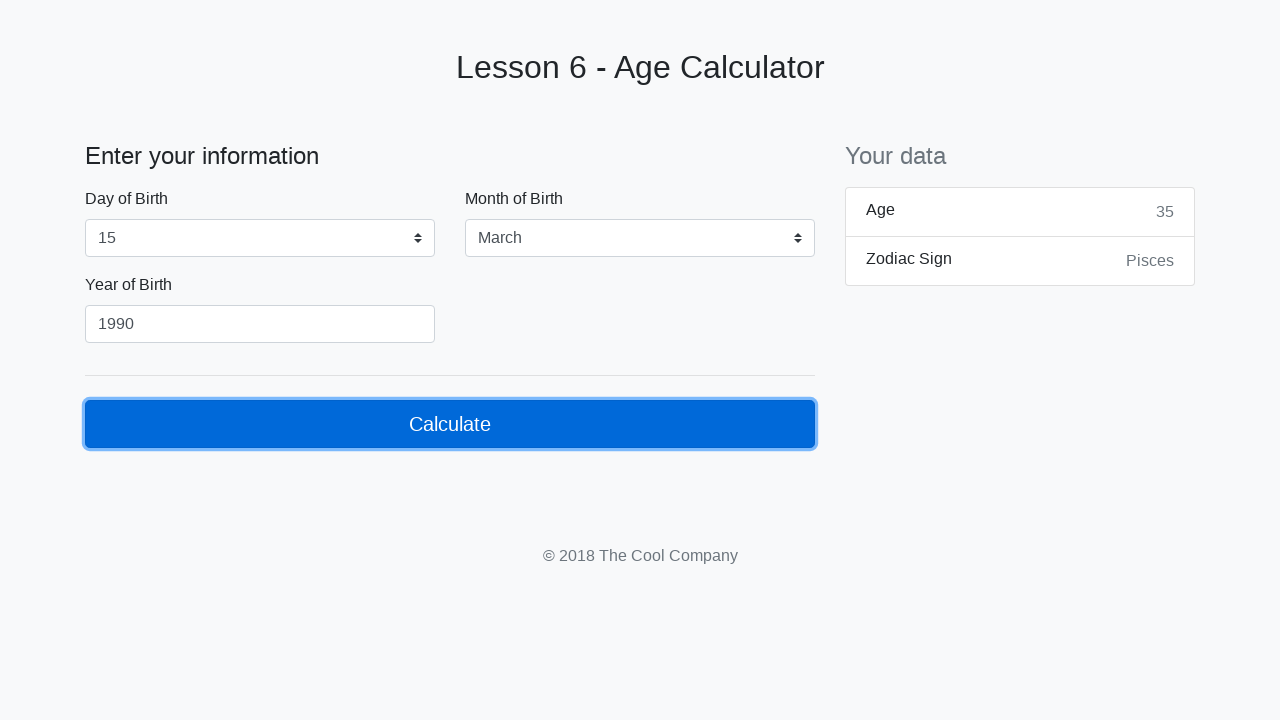